Navigates to the Brazilian DATASUS live births data portal, selects a state (UF), configures data filters including mother's age categories and year, and submits the form to view filtered results.

Starting URL: https://datasus.saude.gov.br/nascidos-vivos-desde-1994/

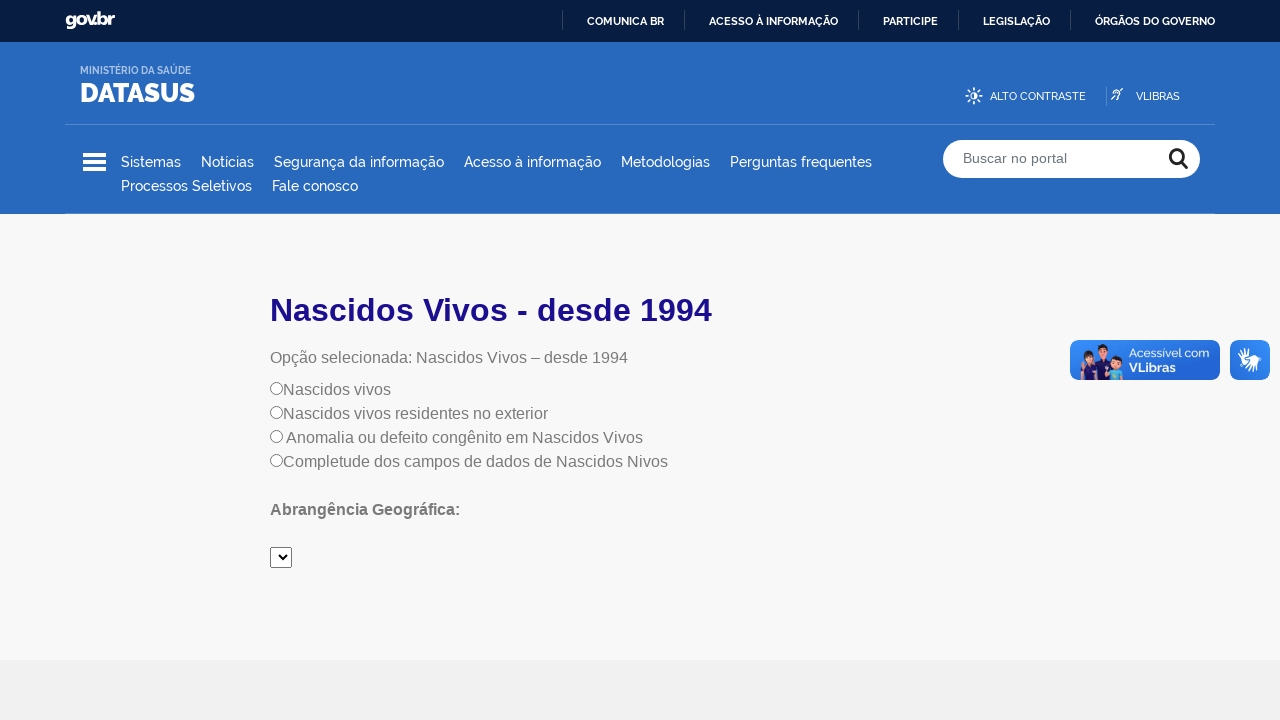

Clicked radiobutton to initiate form selection at (276, 388) on input[name='radiobutton']
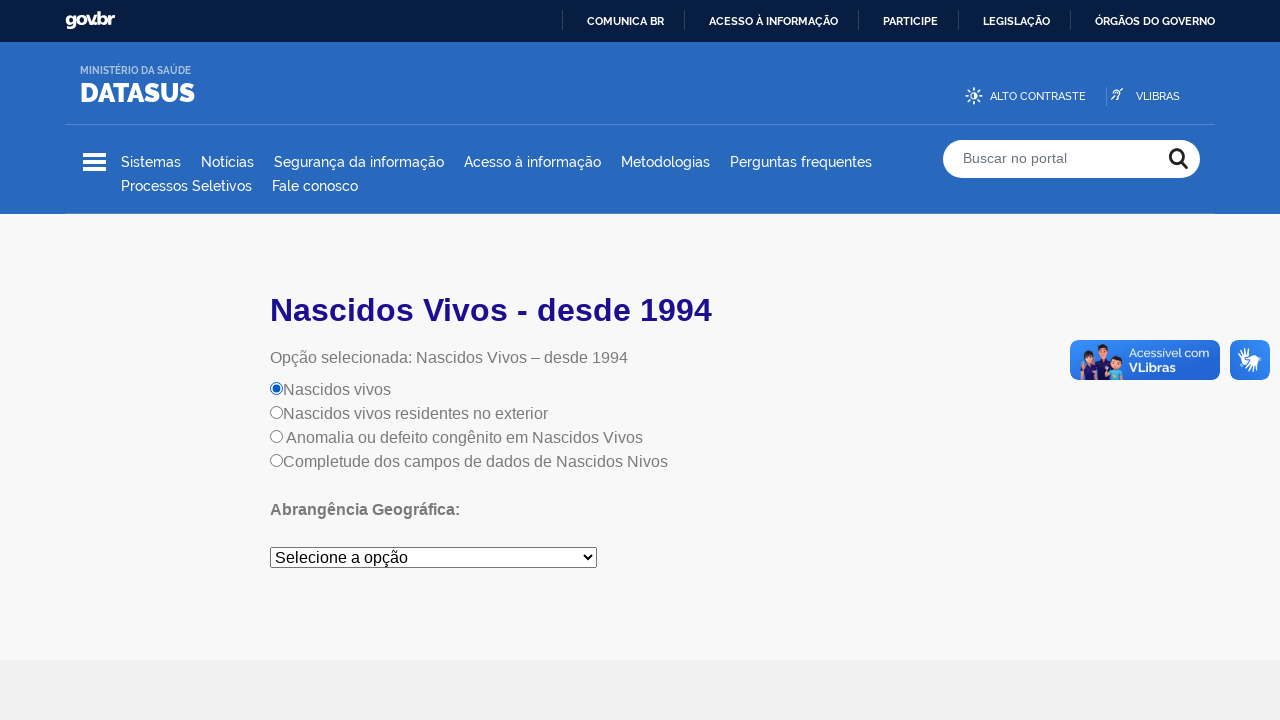

Selected 'São Paulo' state (UF) from dropdown on #mySelect
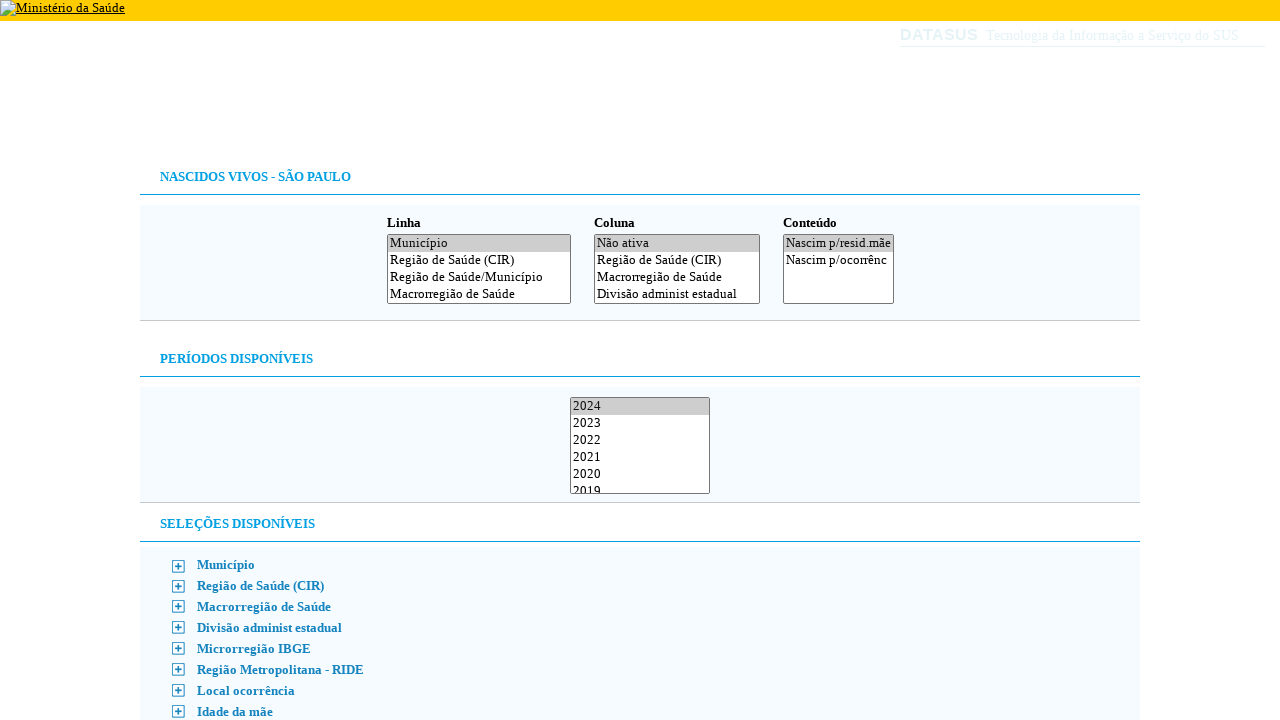

Form element #F loaded successfully
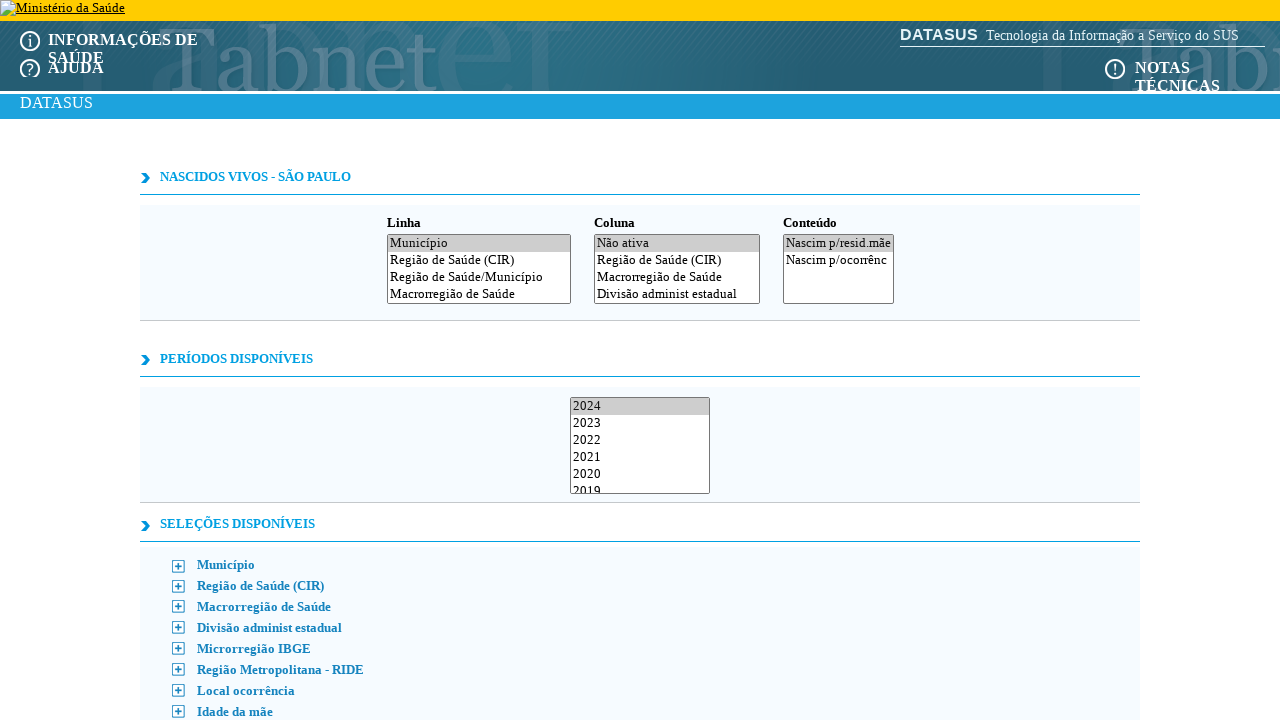

Selected 'Idade da mãe' (Mother's age) filter in column C on #C
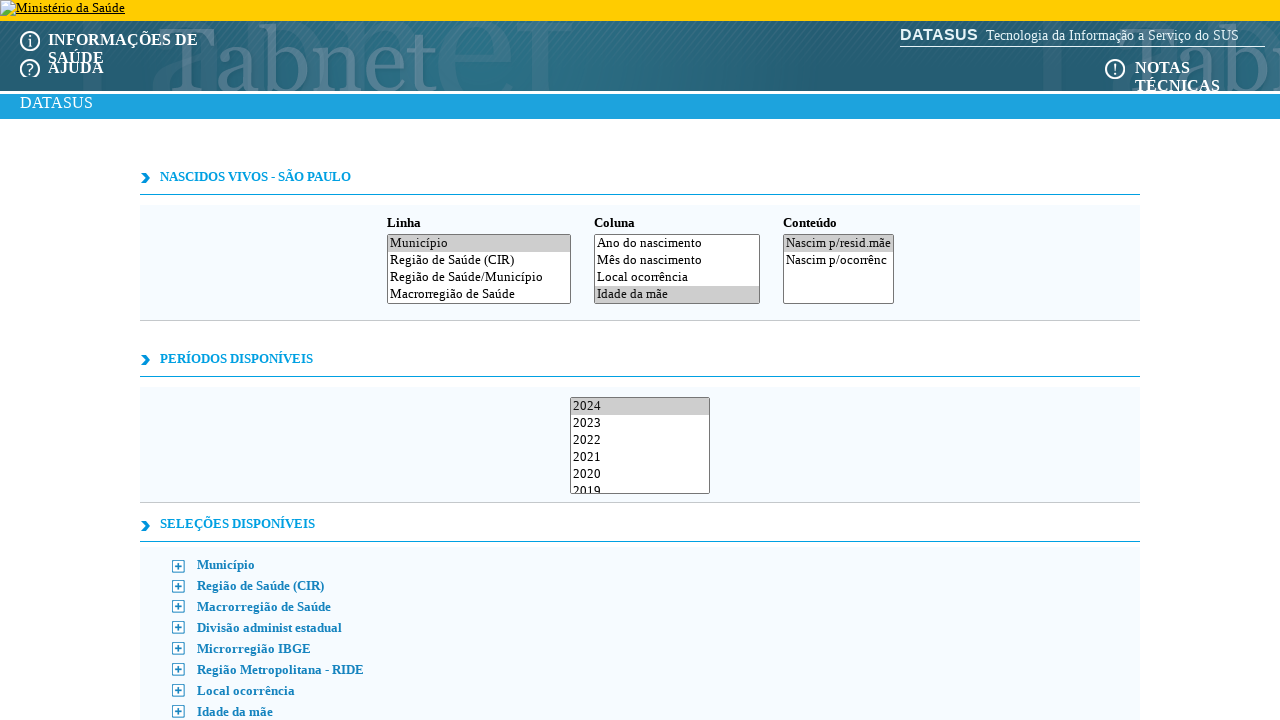

Deselected year 2022 from column A on #A
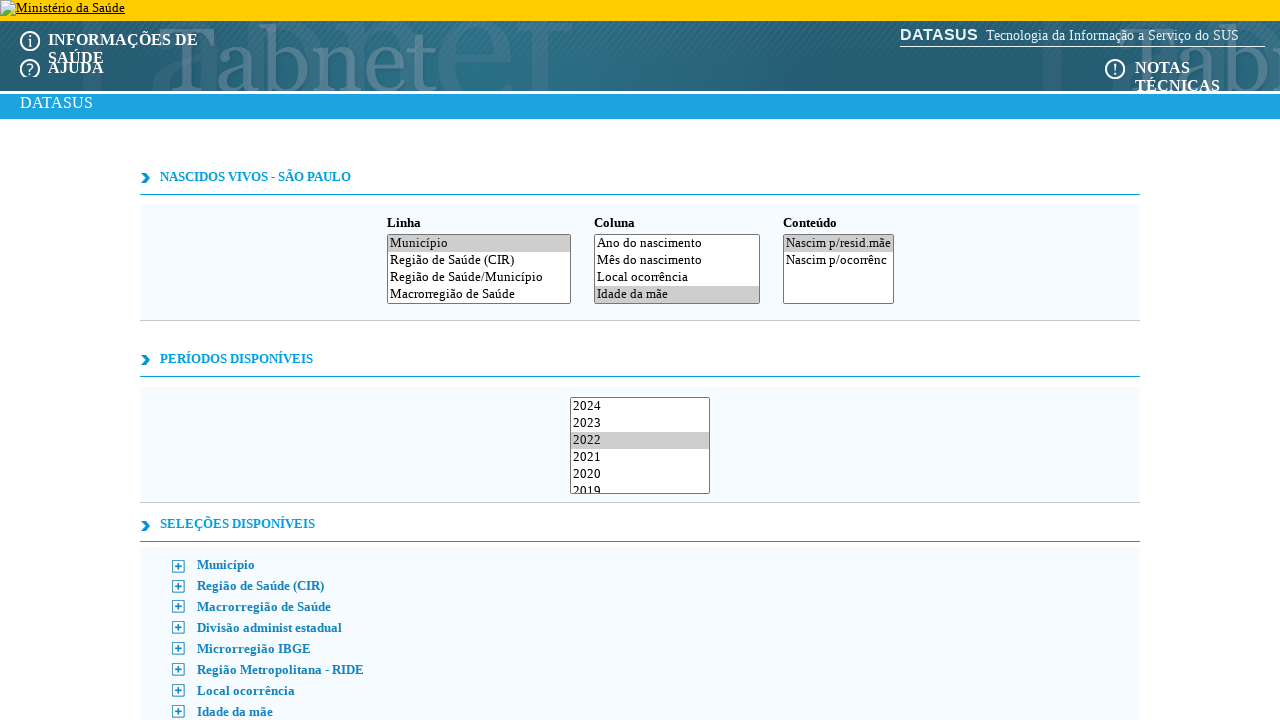

Selected year 2021 via JavaScript evaluation
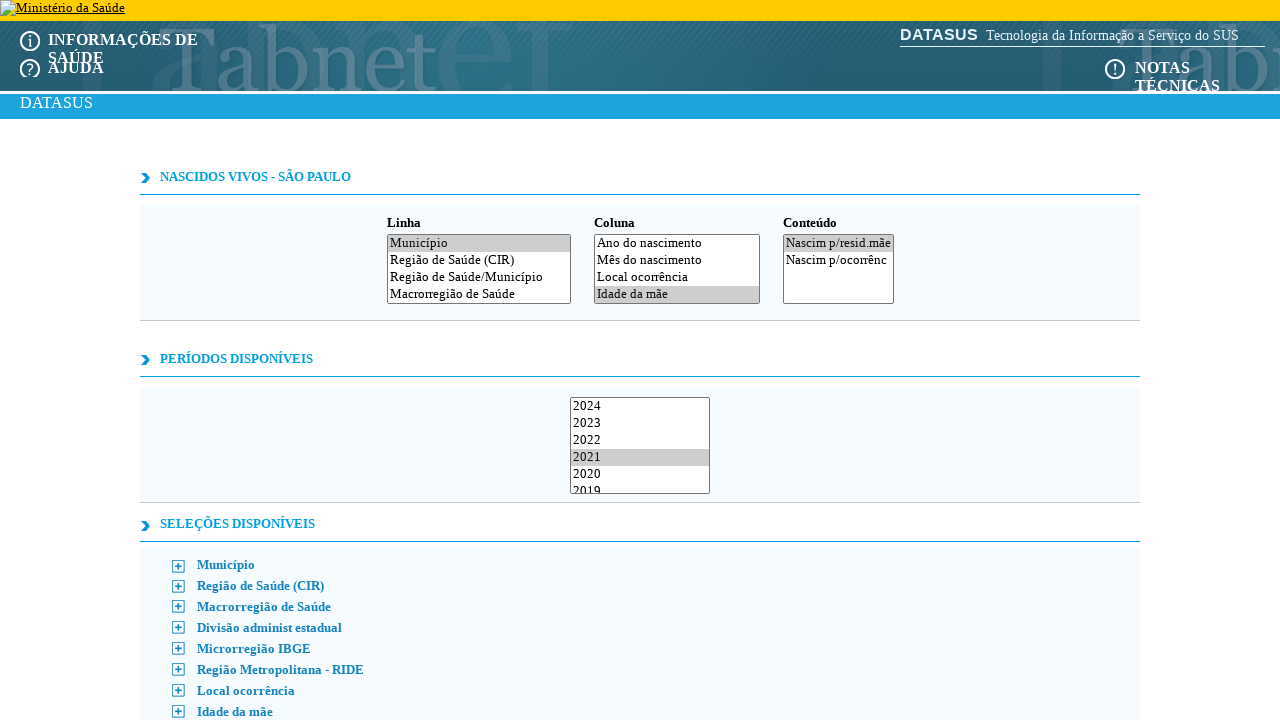

Clicked to expand age category options (#fig8) at (178, 712) on #fig8
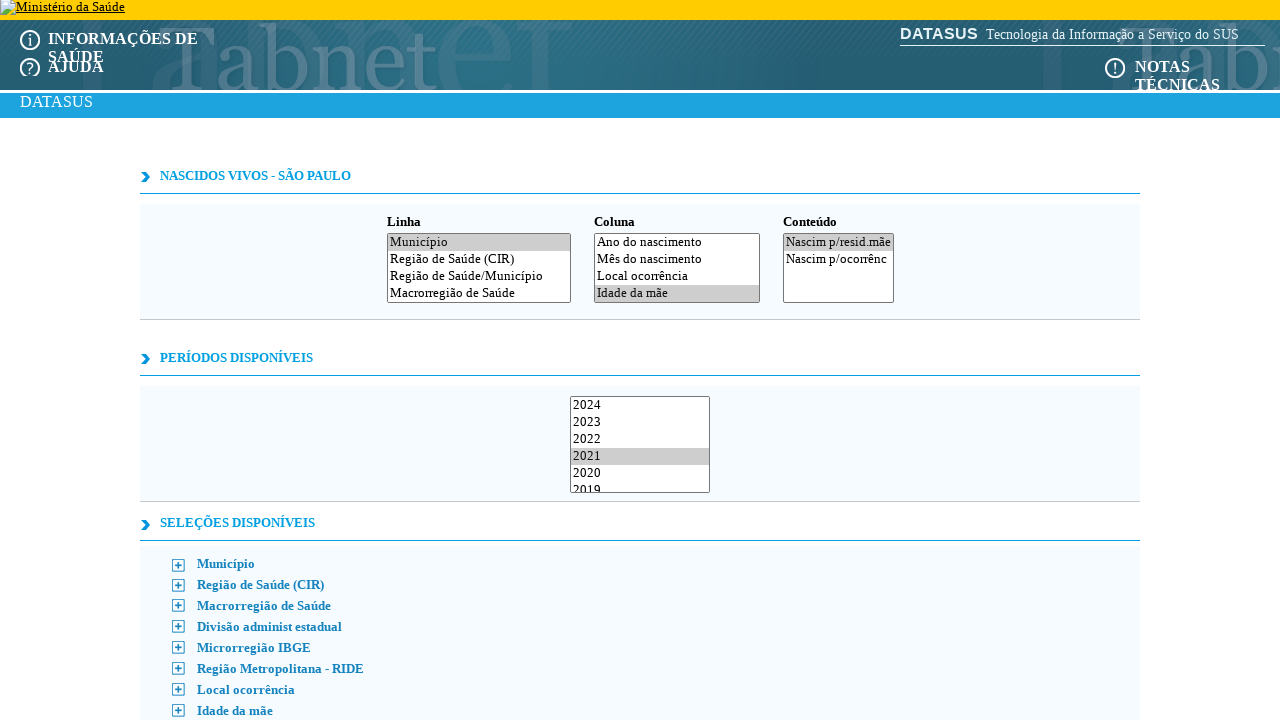

Deselected 'Todas as categorias' and selected age ranges: <10, 10-14, 15-19
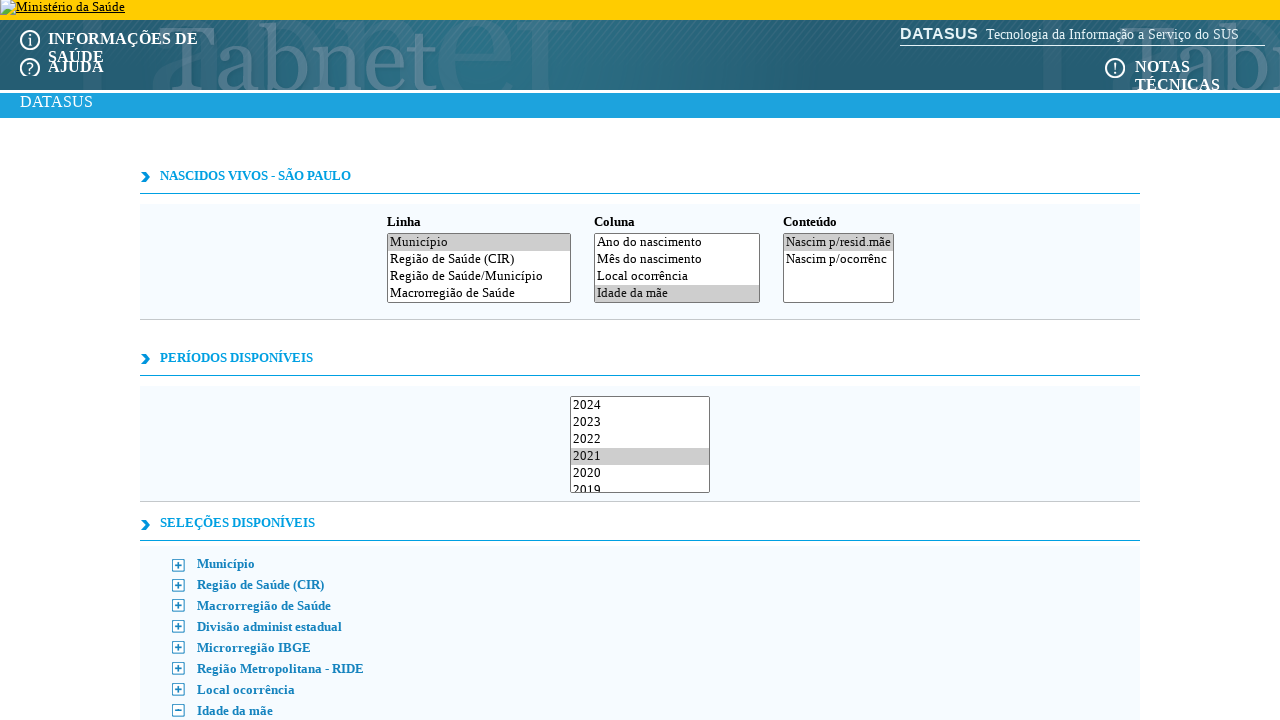

Clicked confirmation button (#Z) to confirm age category selections at (685, 360) on #Z
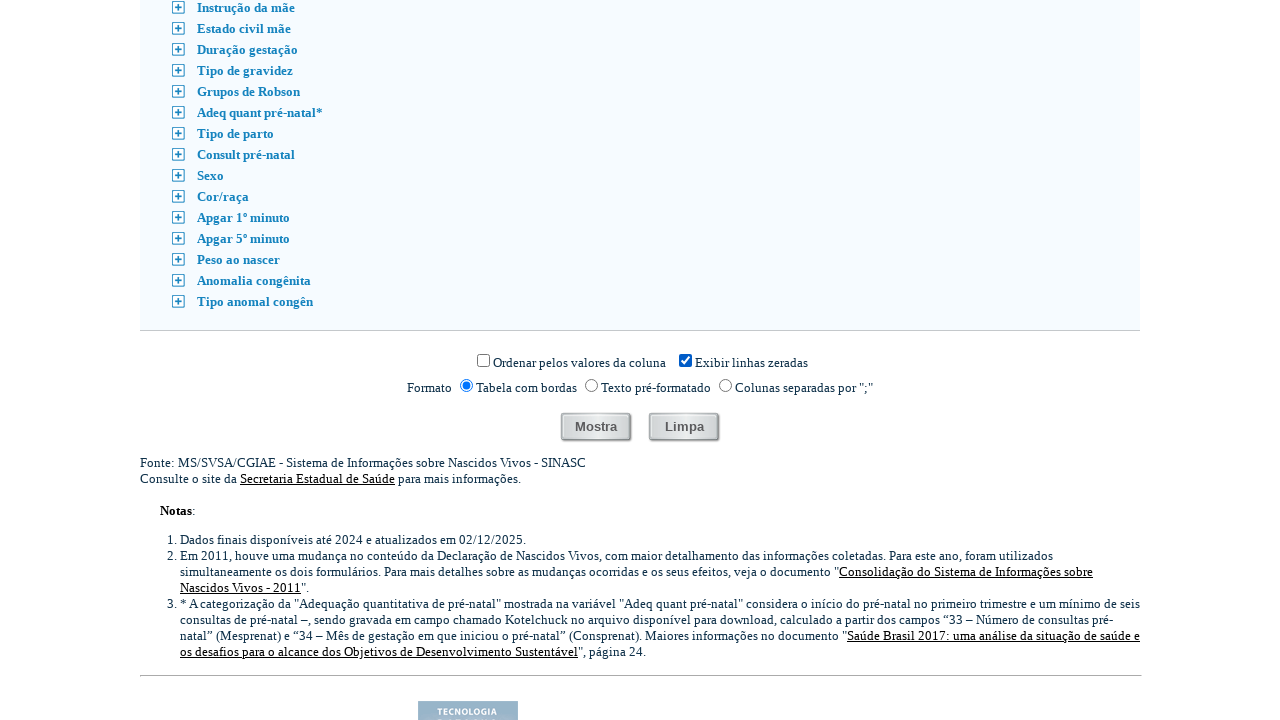

Selected PRN output format at (726, 386) on input[value='prn']
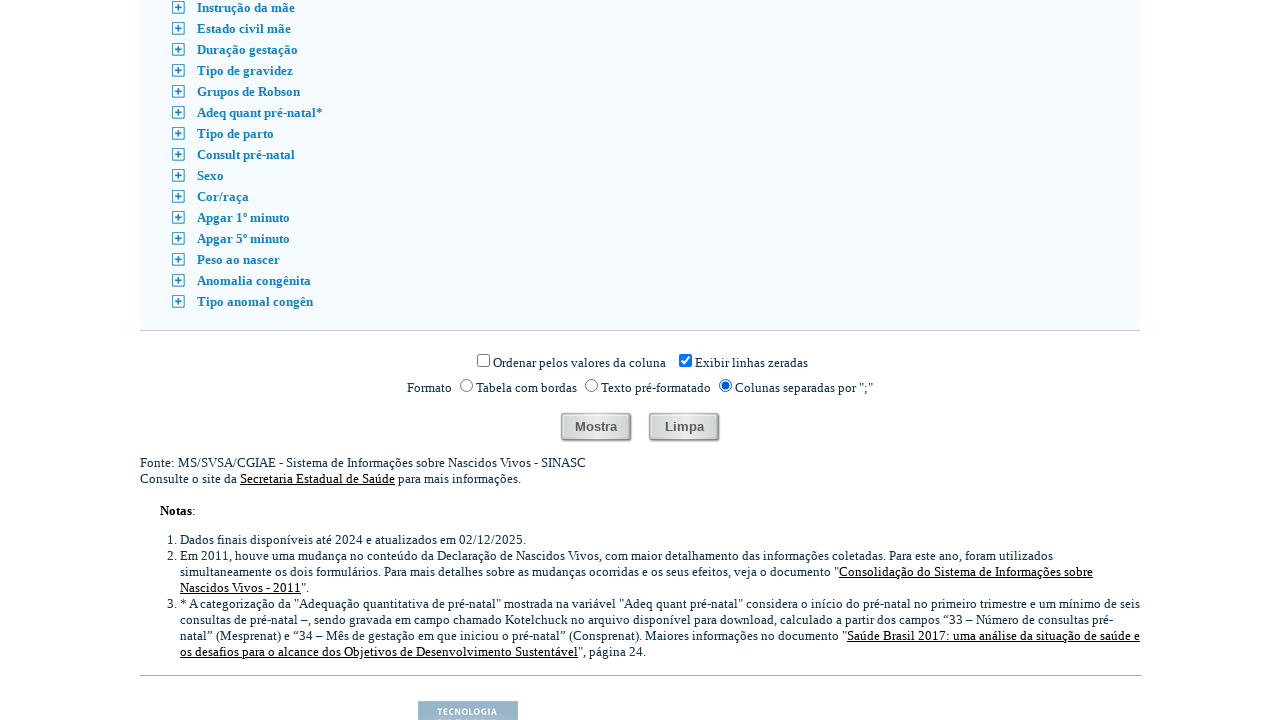

Clicked submit/show button to display filtered results at (596, 428) on input.mostra
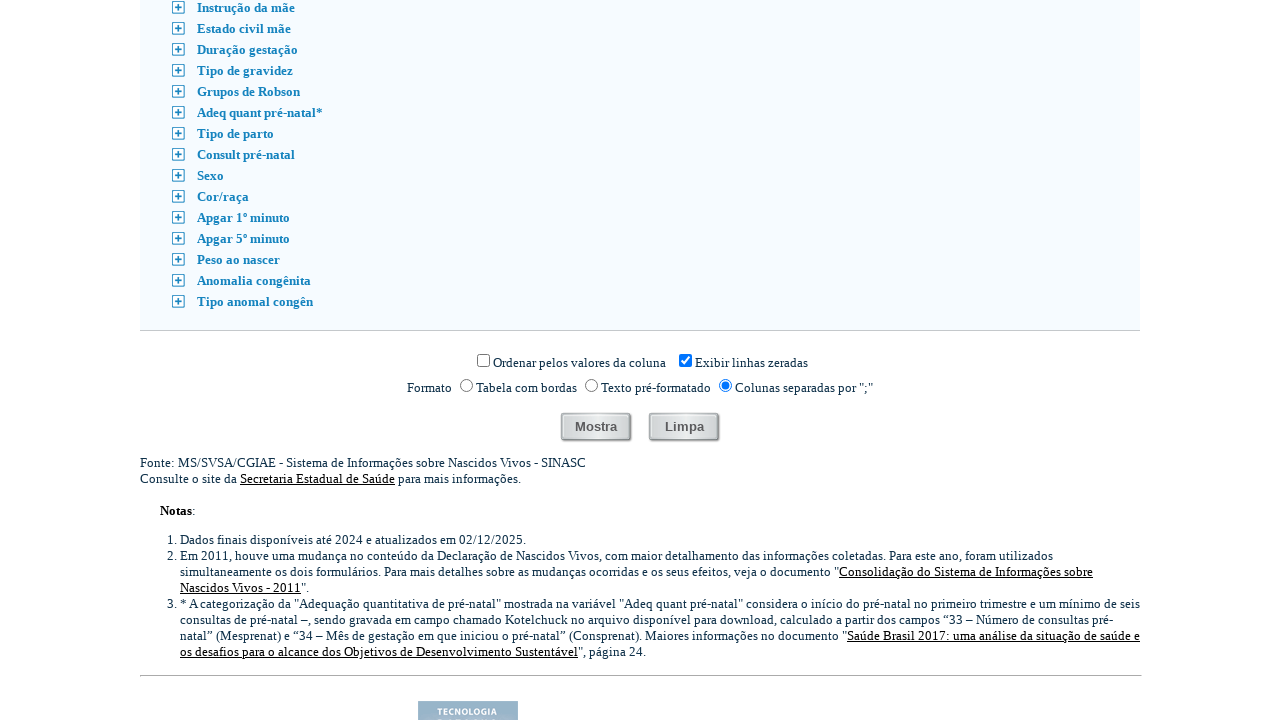

Waited 2 seconds for new page/tab to load
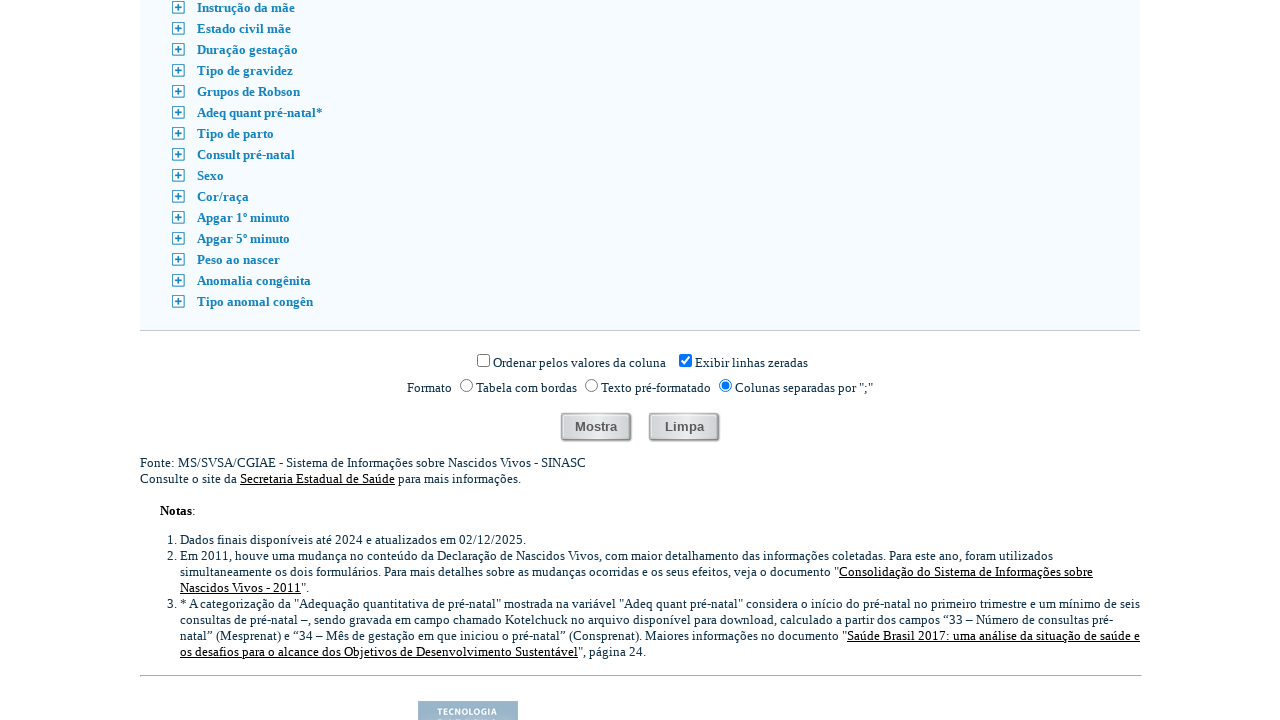

Detected new tab/page, switching to it
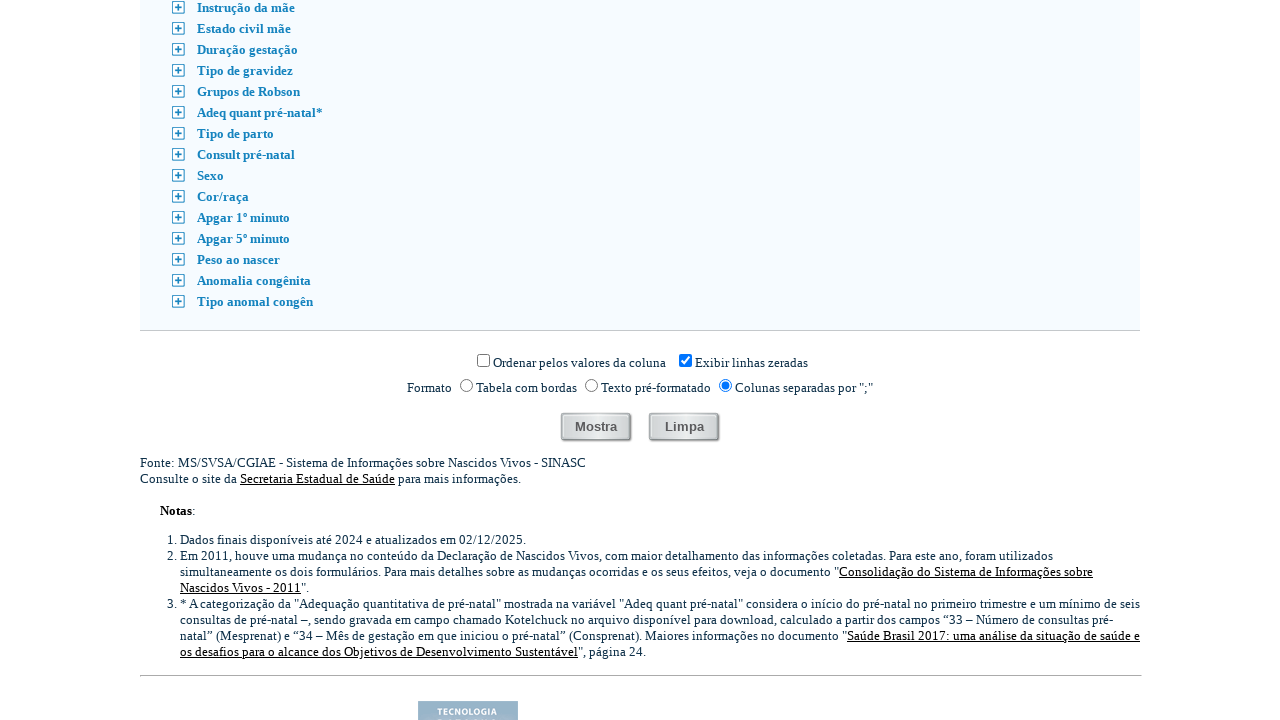

New page loaded with results data (pre element found)
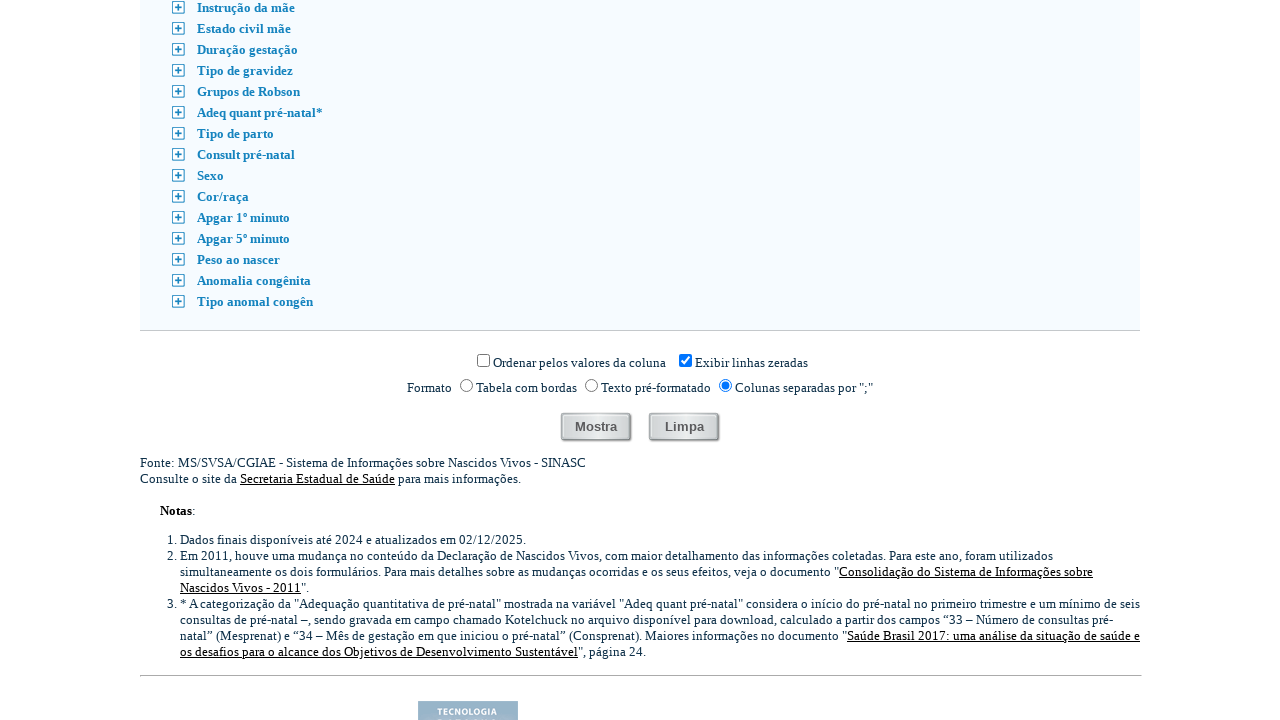

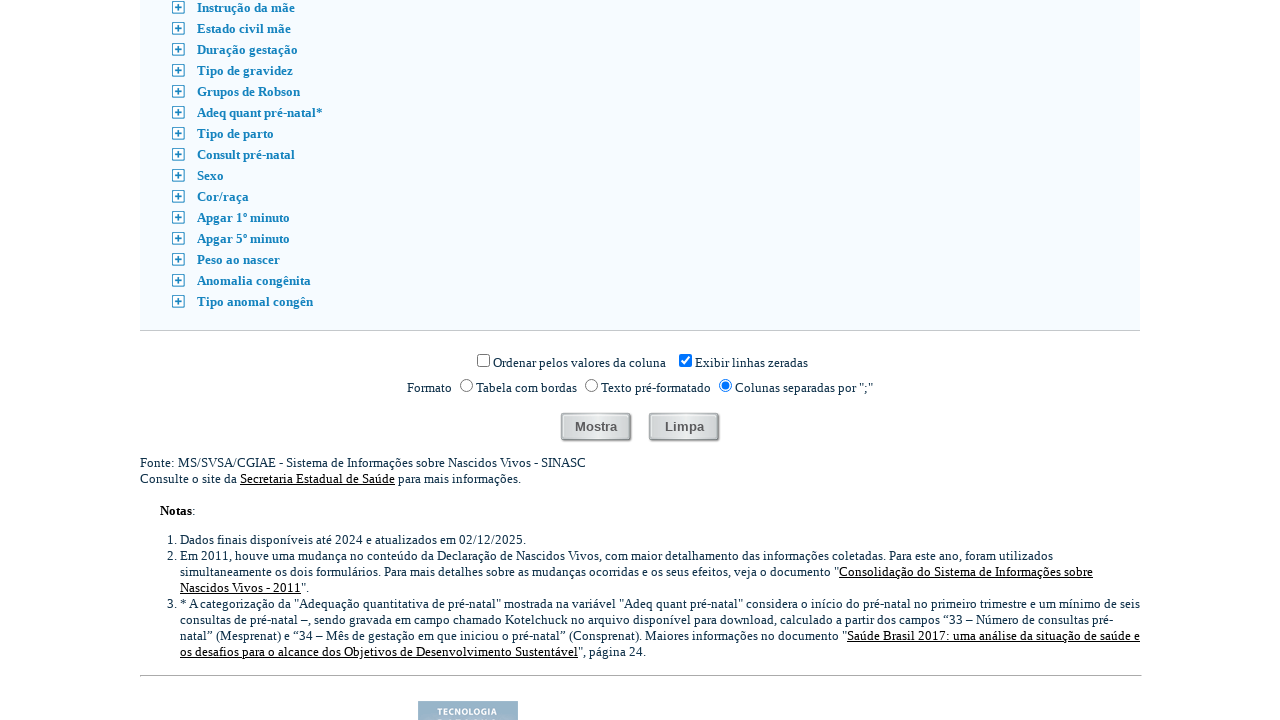